Tests the forgot password functionality by entering a valid email address and clicking the retrieve password button, then verifying the email sent confirmation page is displayed.

Starting URL: http://the-internet.herokuapp.com/forgot_password

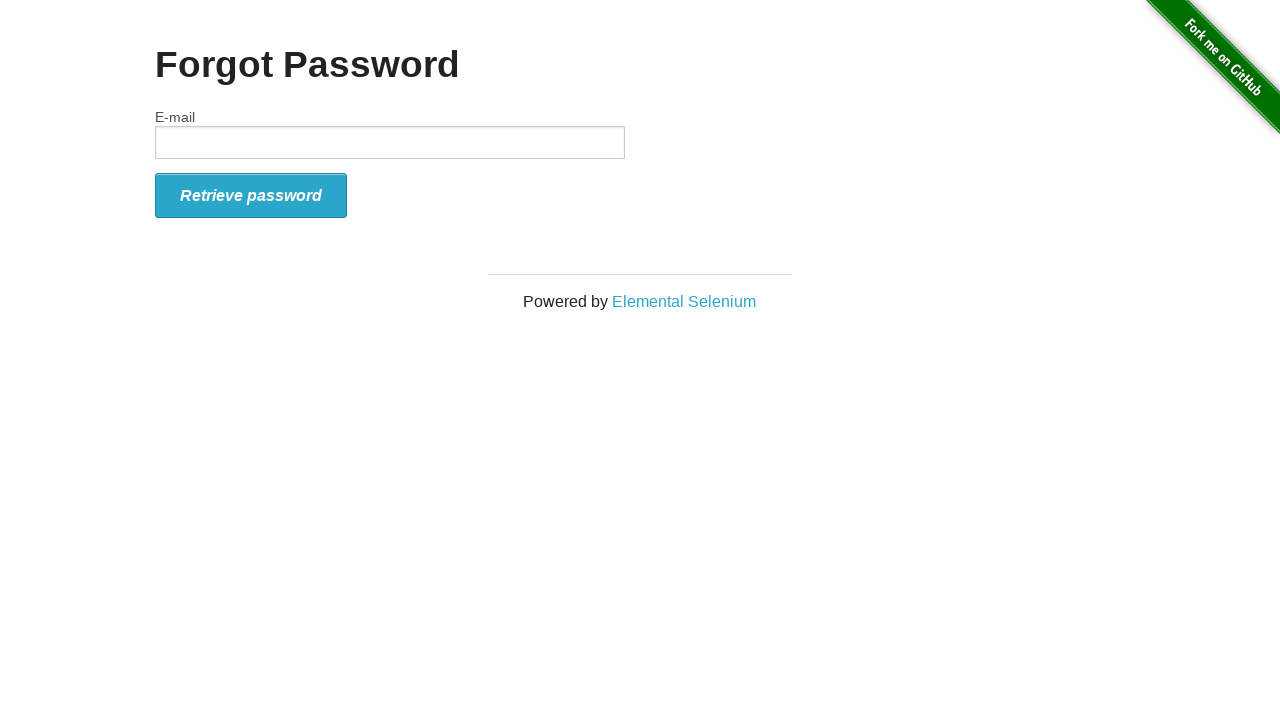

Filled email field with 'test@gmail.com' on input#email
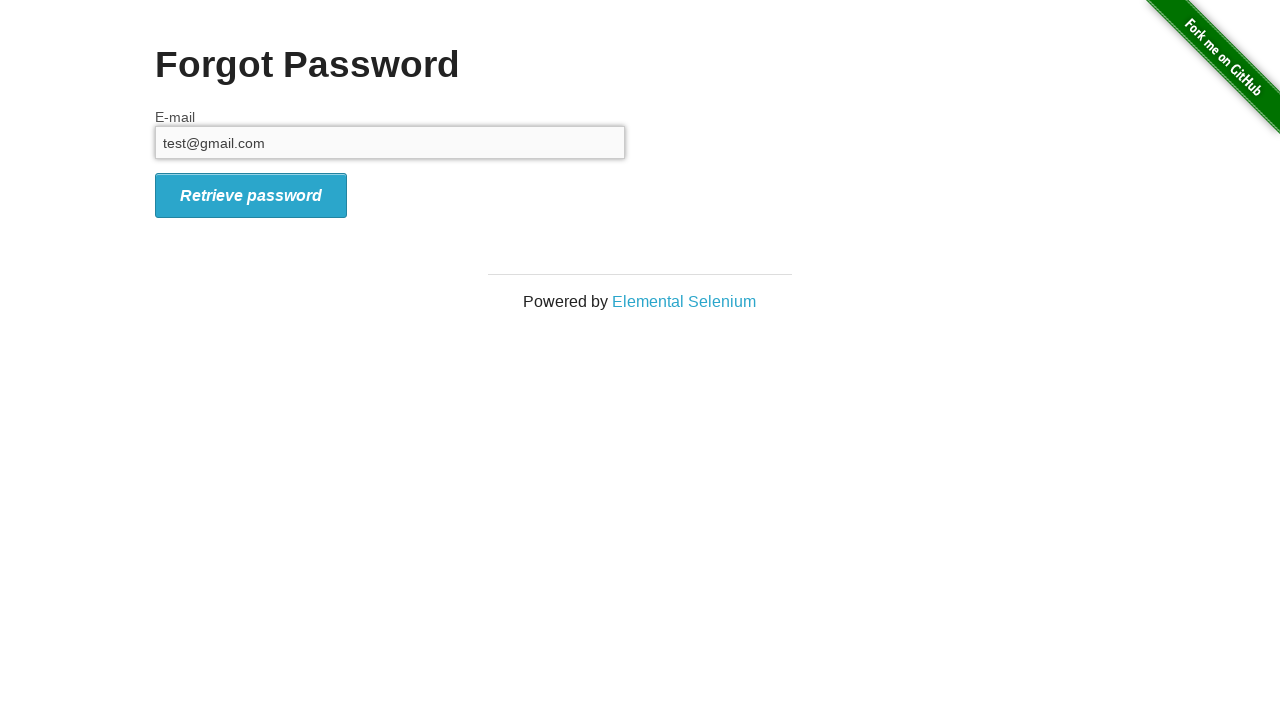

Clicked retrieve password button at (251, 195) on button#form_submit
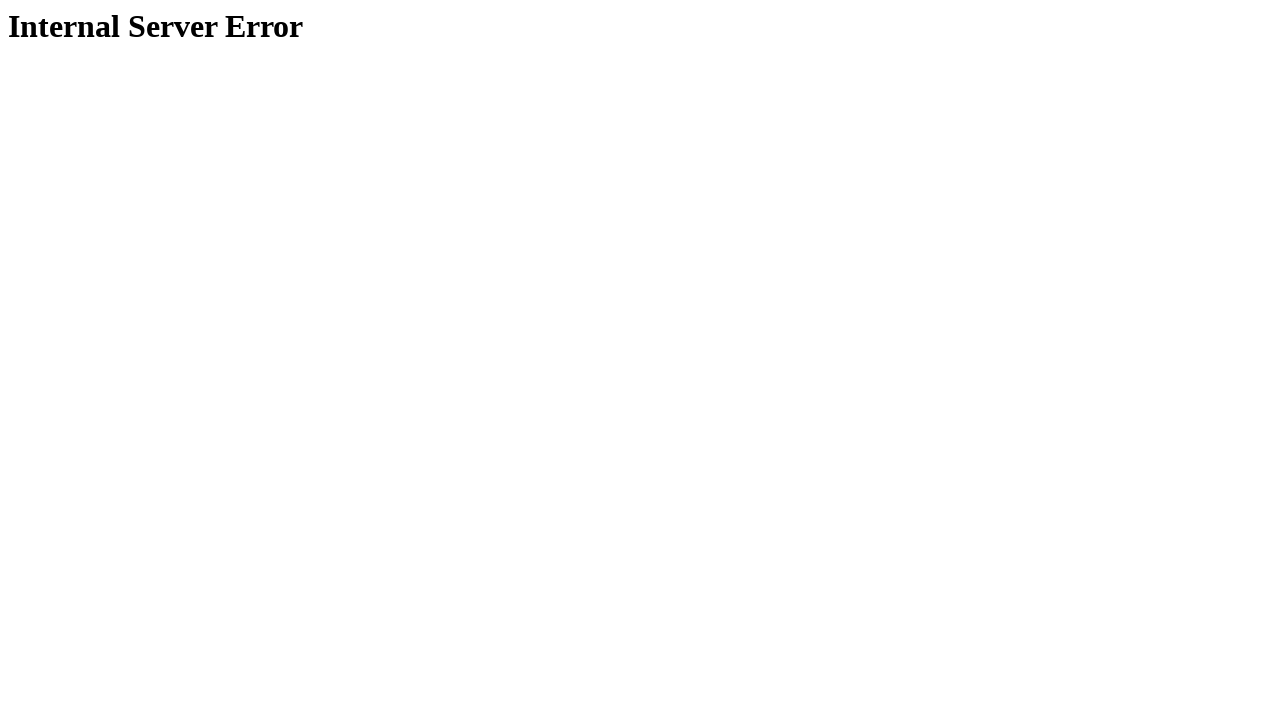

Email sent confirmation page loaded and h1 header is visible
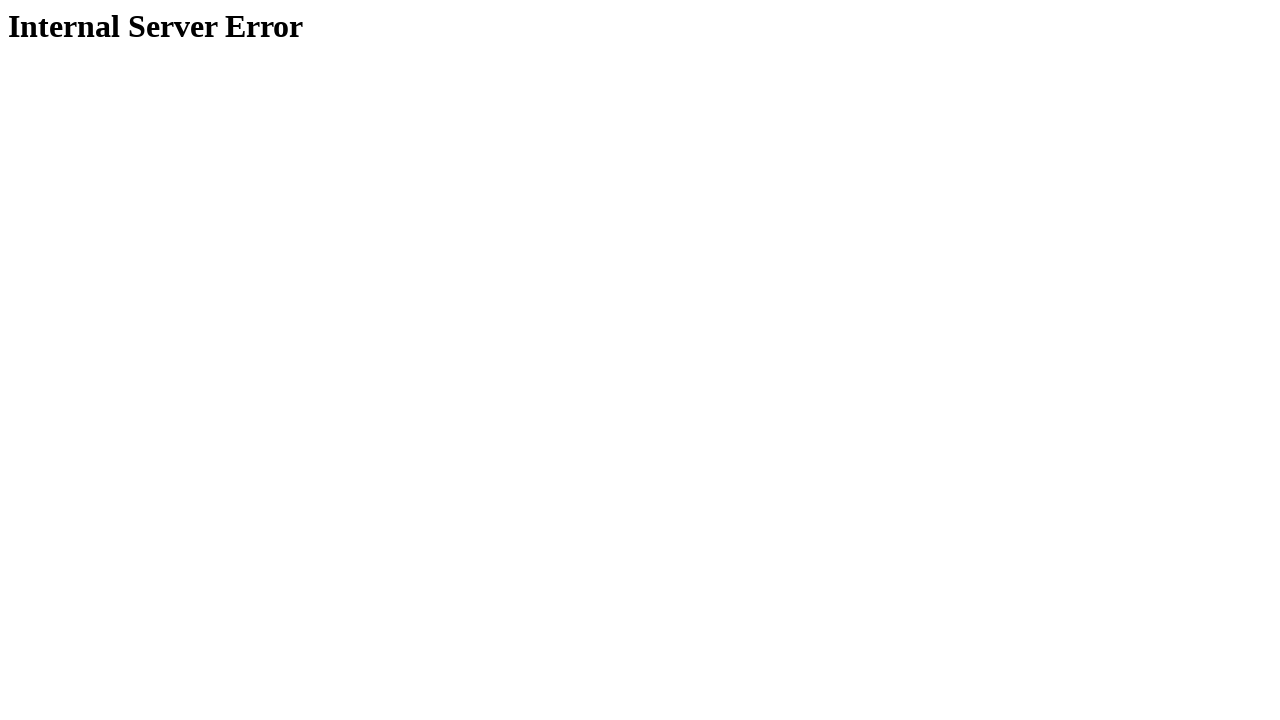

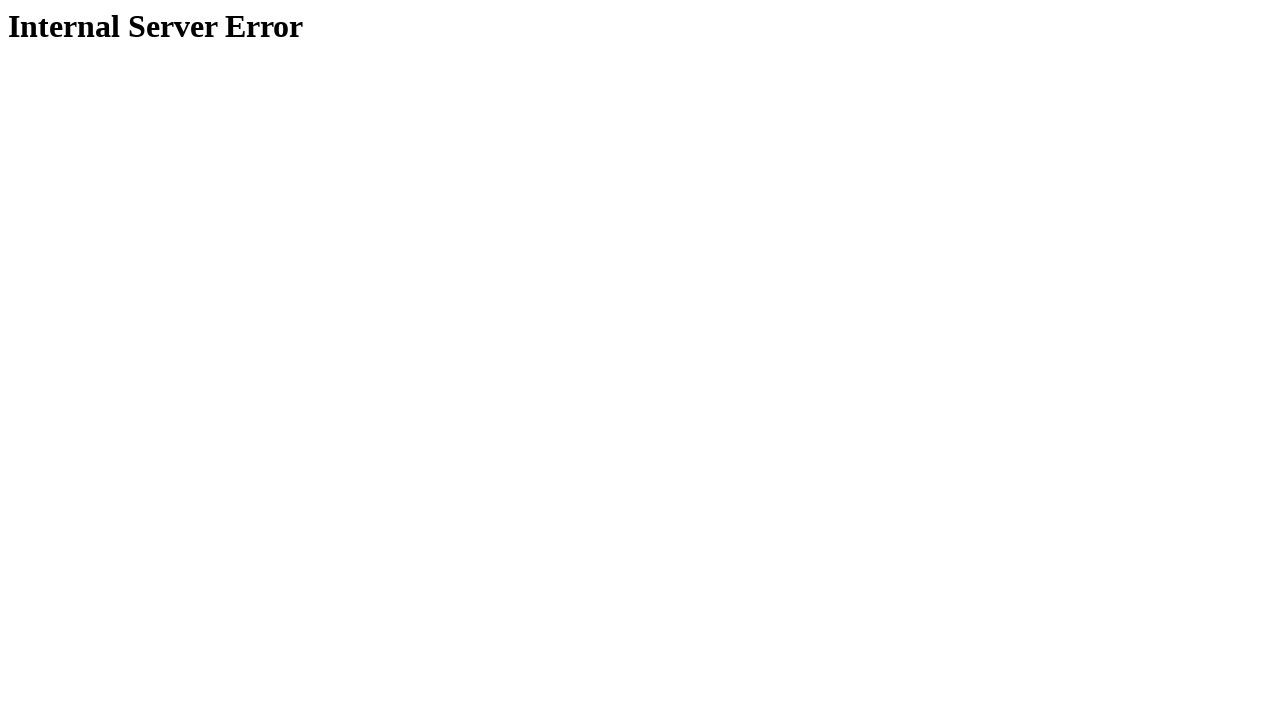